Tests flight booking dropdown functionality by selecting origin and destination cities from dropdown menus

Starting URL: https://rahulshettyacademy.com/dropdownsPractise/

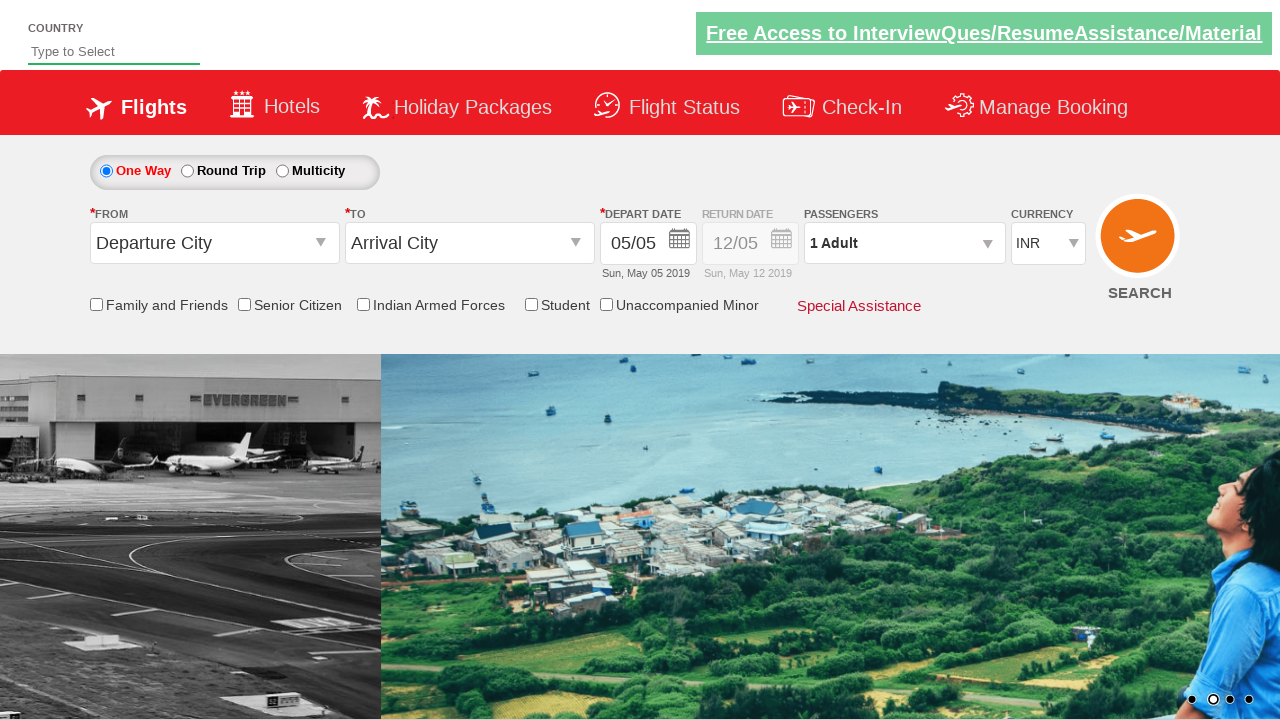

Clicked on origin station dropdown at (214, 243) on input#ctl00_mainContent_ddl_originStation1_CTXT
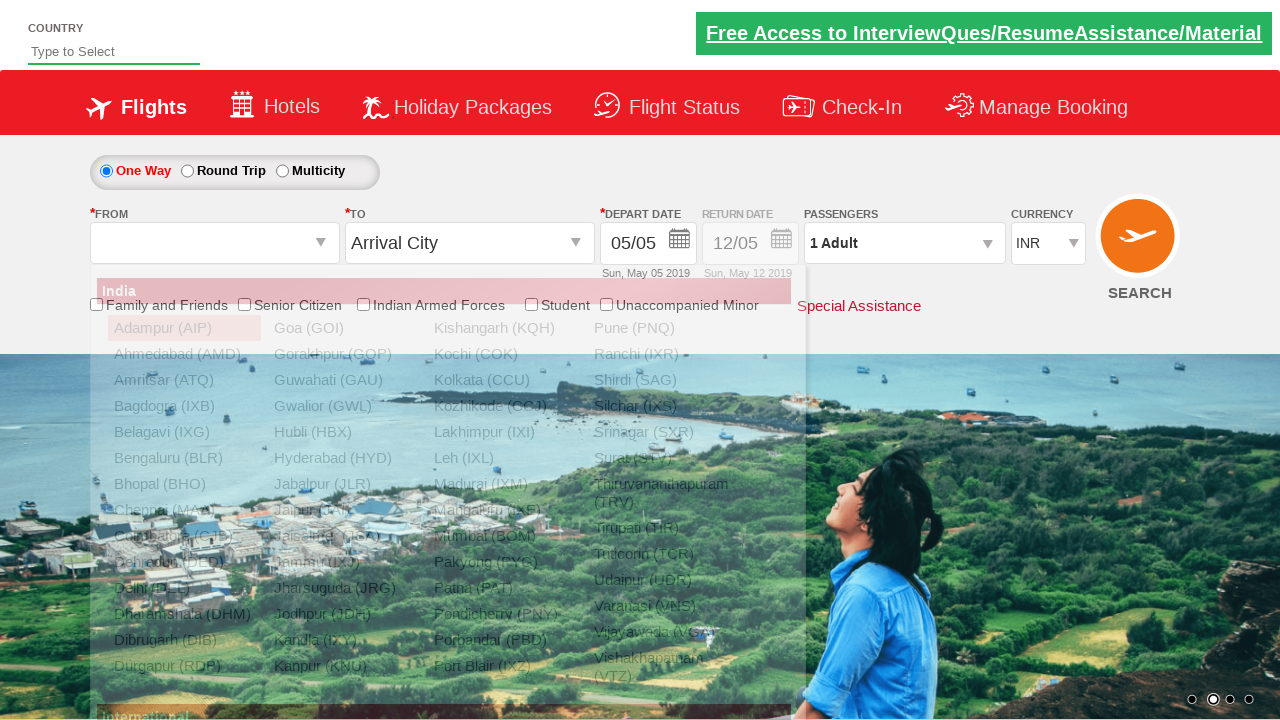

Waited for Bengaluru (BLR) option to be visible in dropdown
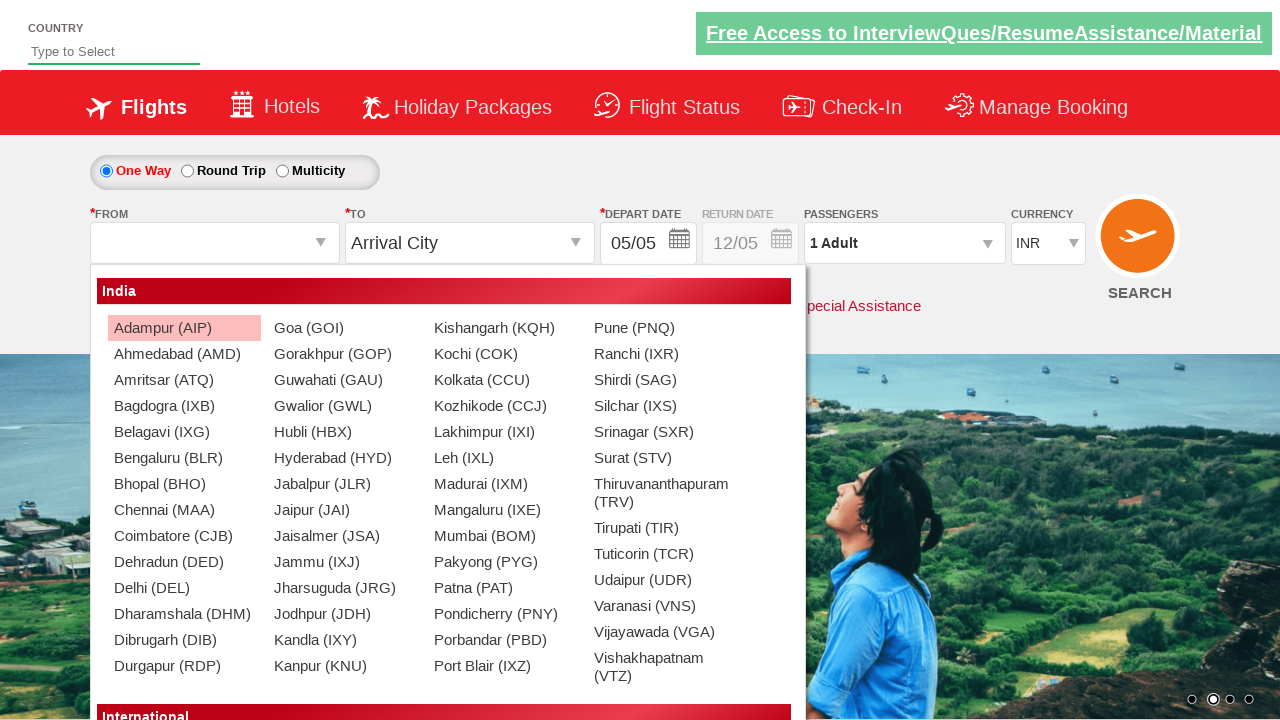

Selected Bengaluru (BLR) as origin city at (184, 458) on a[value='BLR']
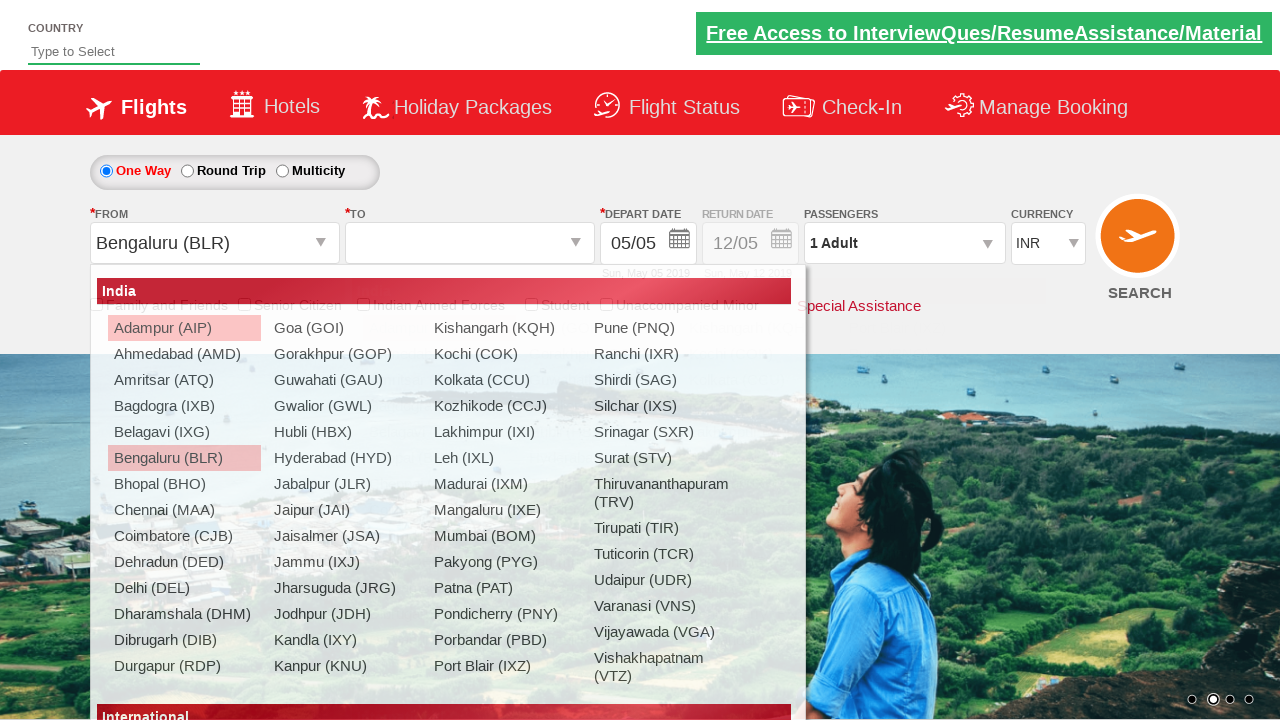

Selected Chennai (MAA) as destination city from dropdown at (439, 484) on div#glsctl00_mainContent_ddl_destinationStation1_CTNR a[value='MAA']
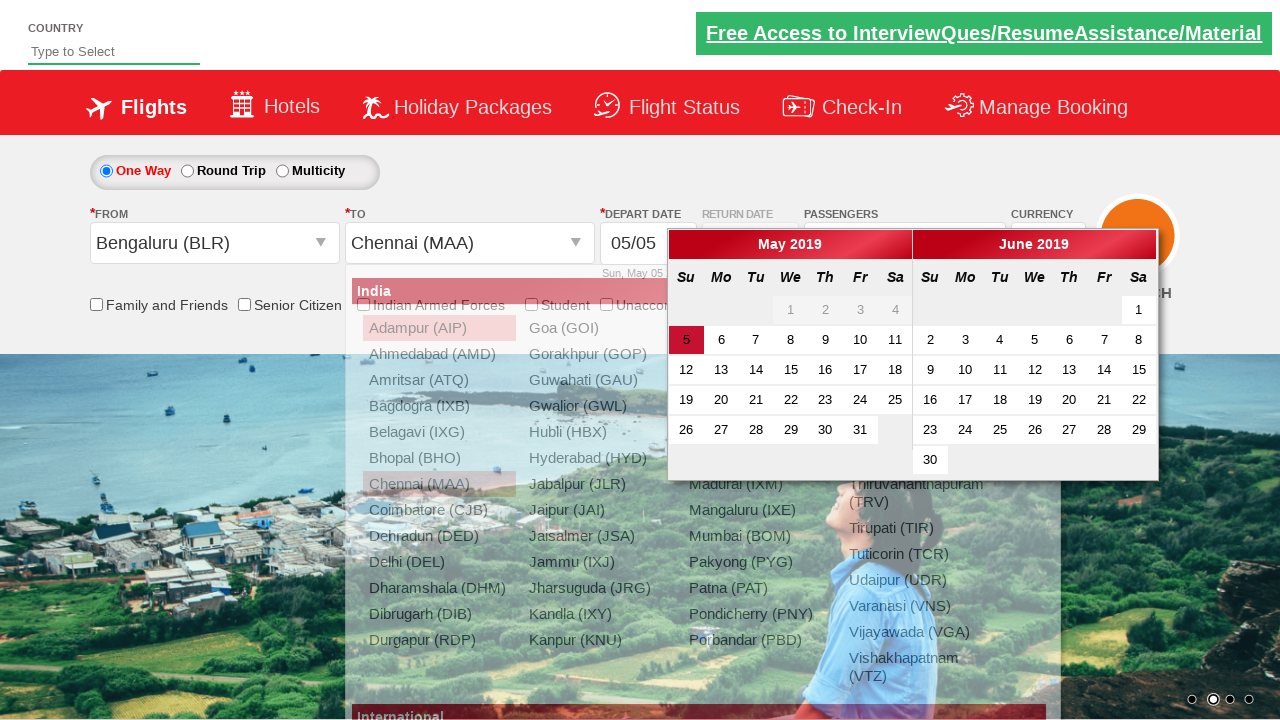

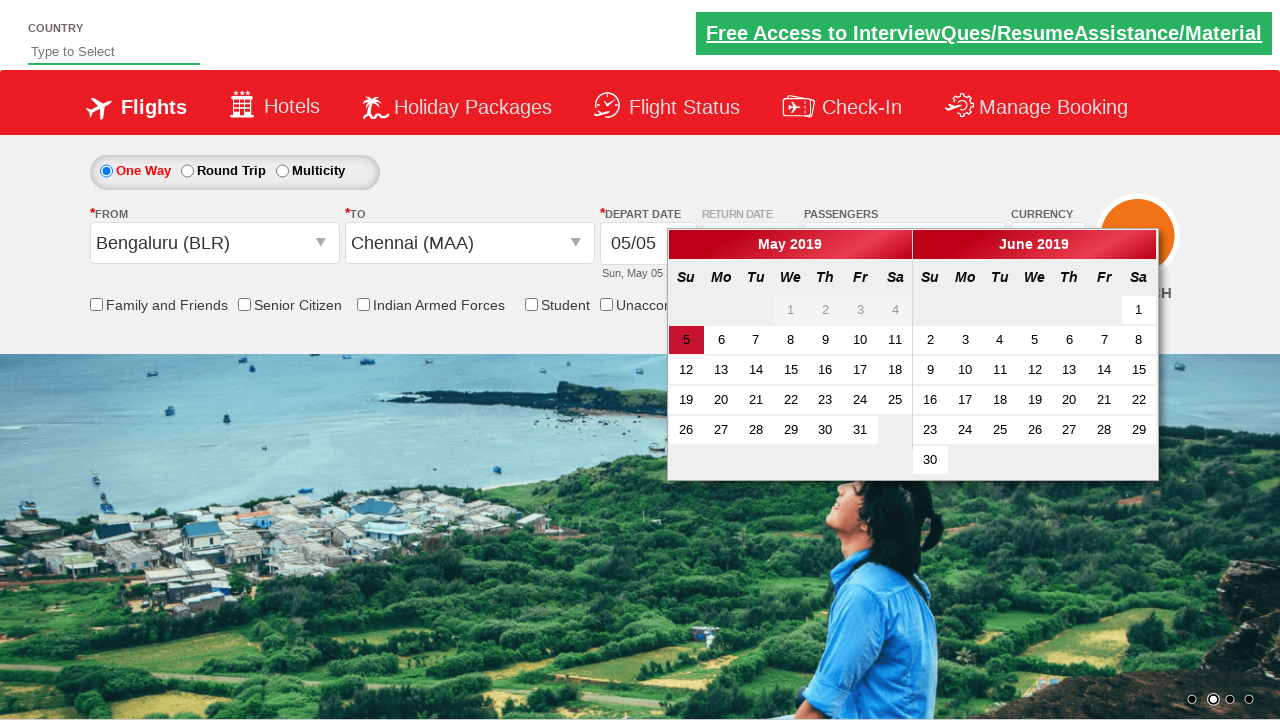